Navigates to Uber's University careers page, waits for job listings to load, scrolls to load more jobs by pressing End key and clicking "Load more" button multiple times, then verifies job listing links are present.

Starting URL: https://www.uber.com/us/en/careers/list/?department=University

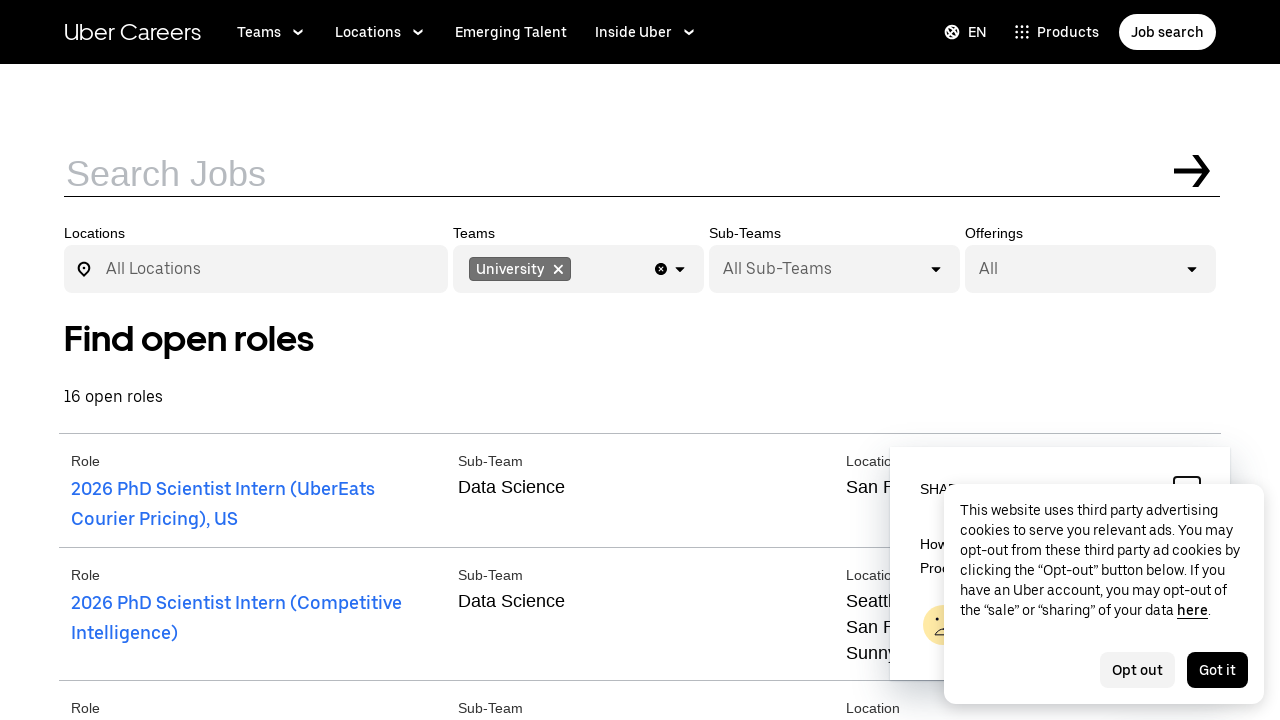

Job listing selector 'a[href*='/careers/list/']' found and loaded
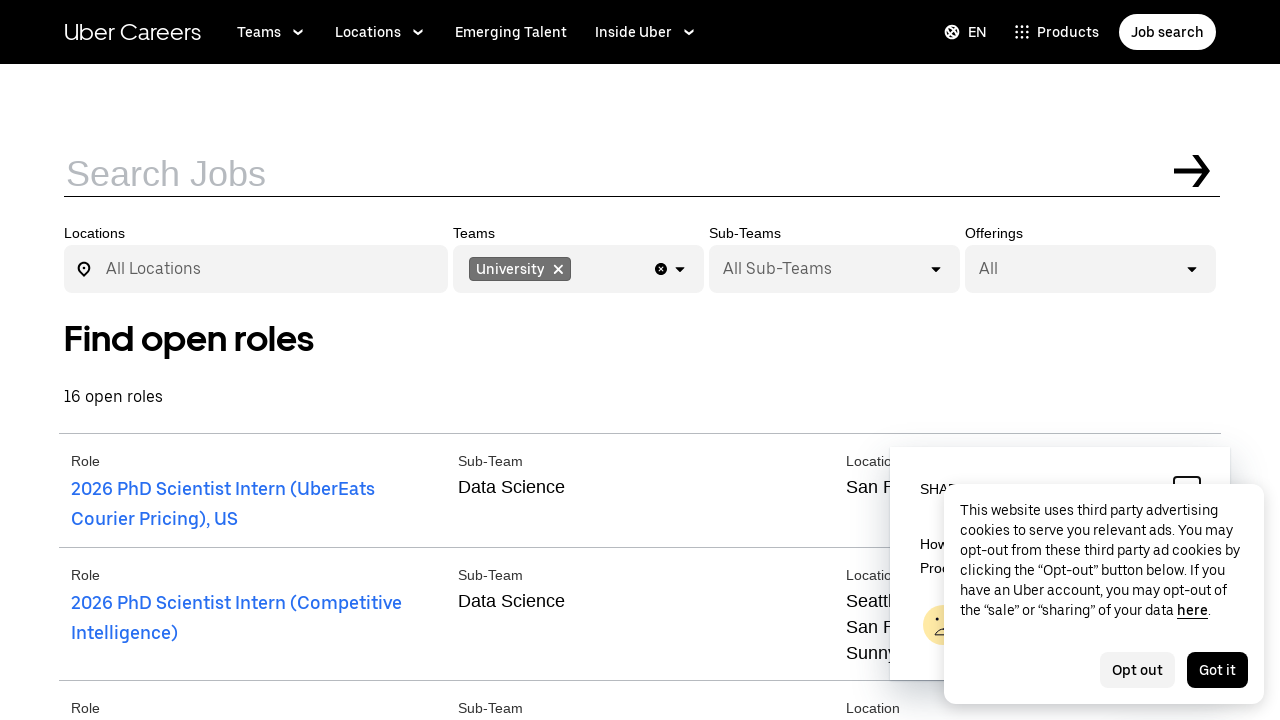

Pressed End key to scroll down
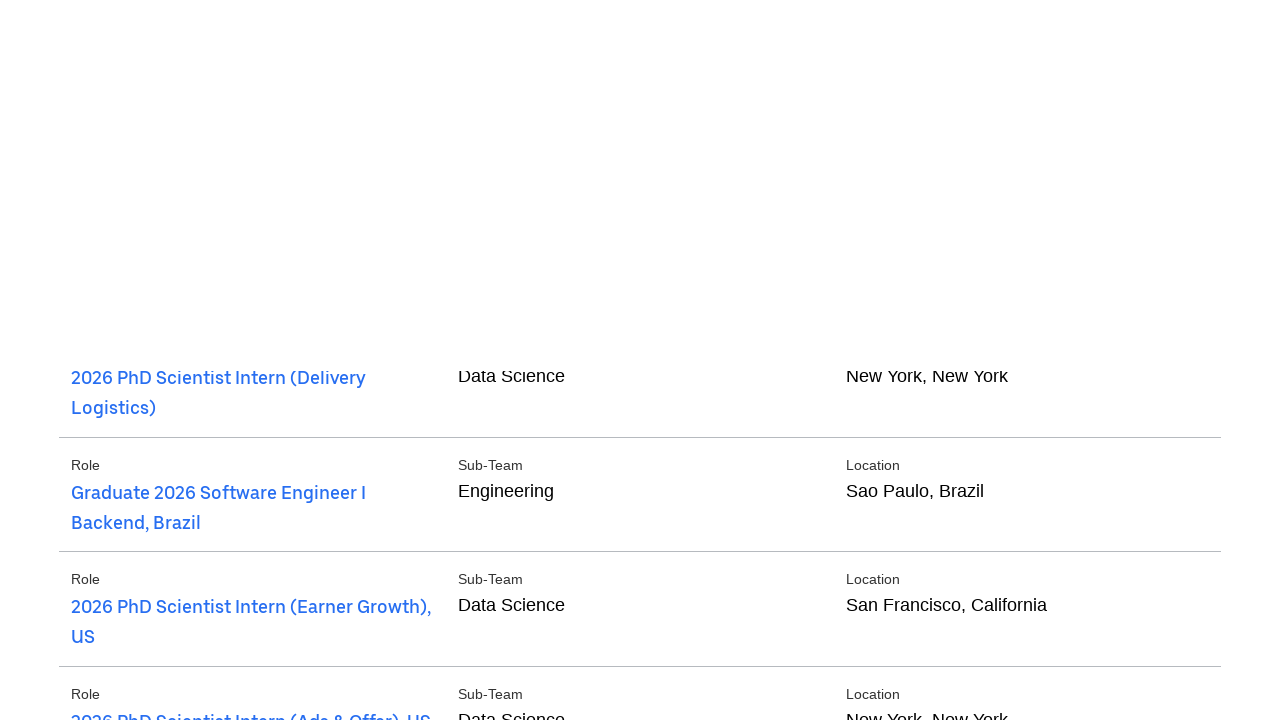

Waited for scroll animation
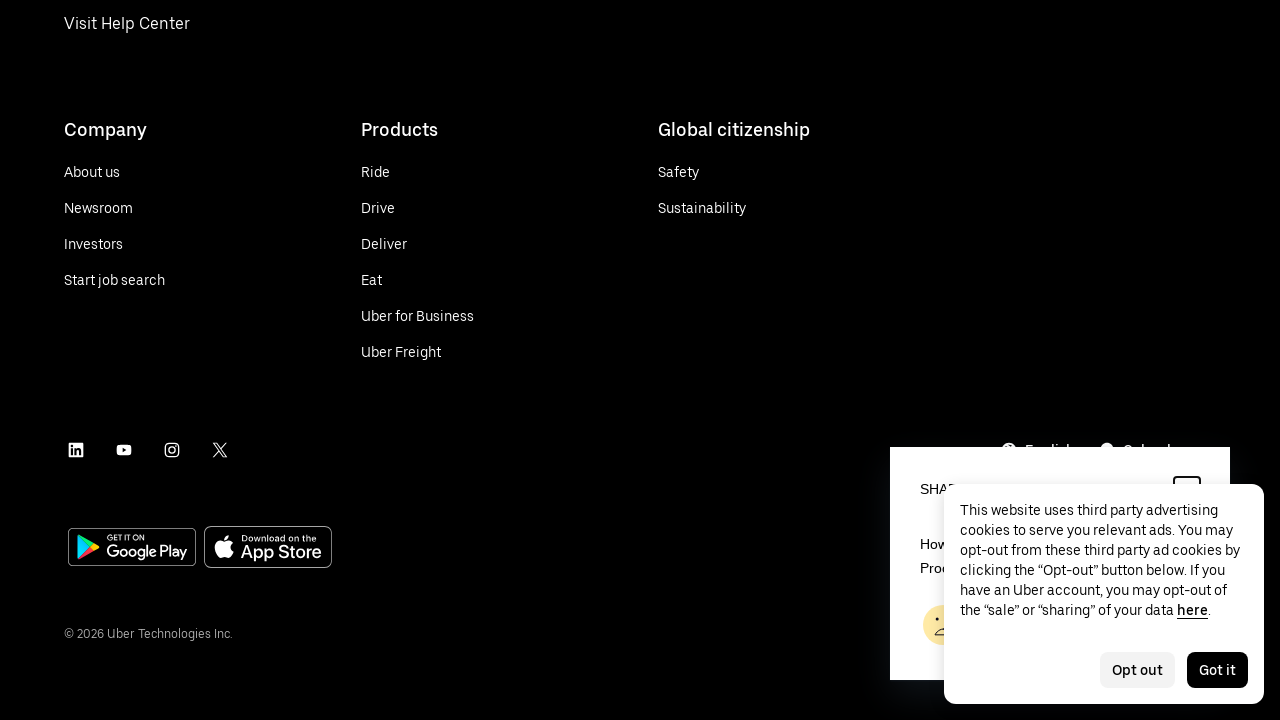

No new jobs loaded (before: 19, after: 19), stopping load cycle
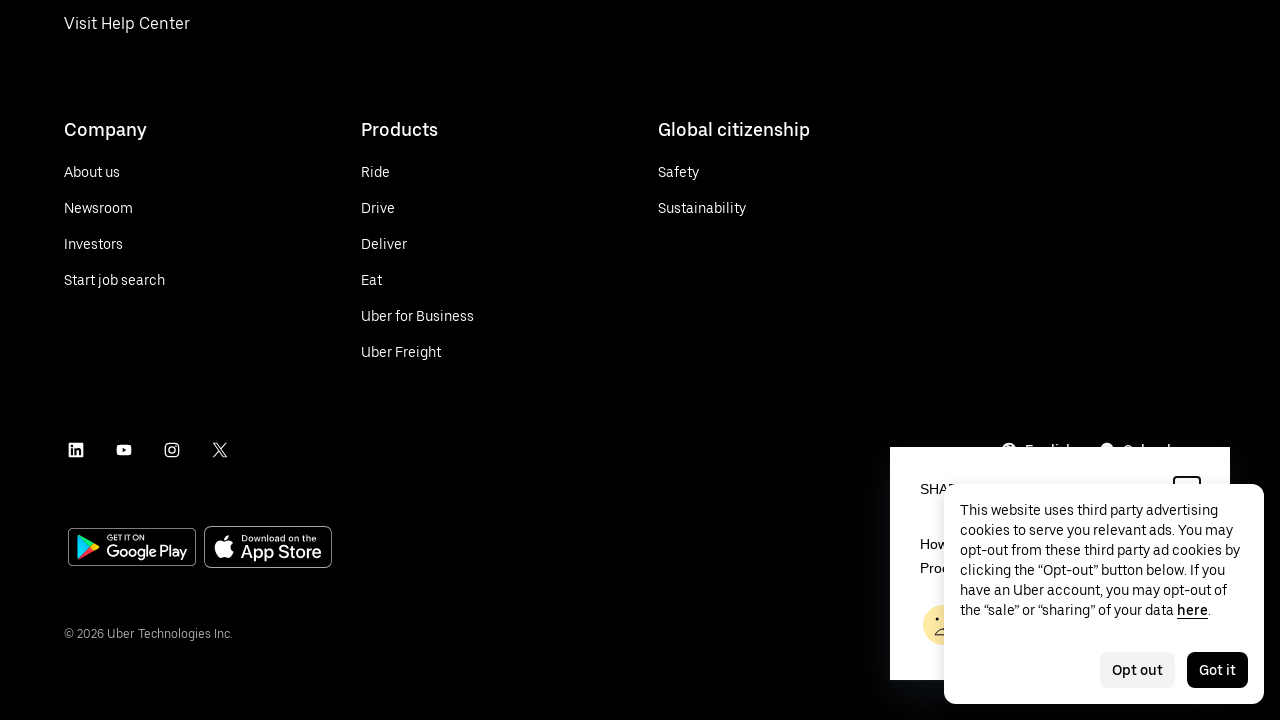

Verified job listing links are present
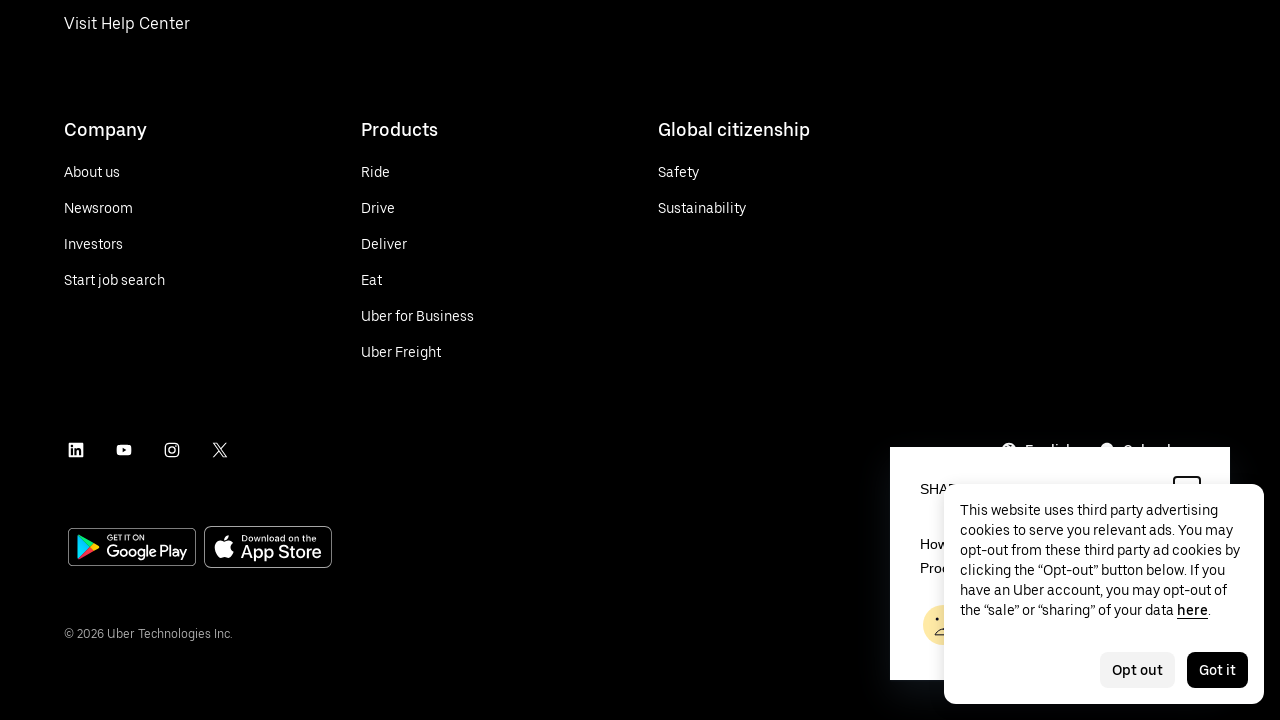

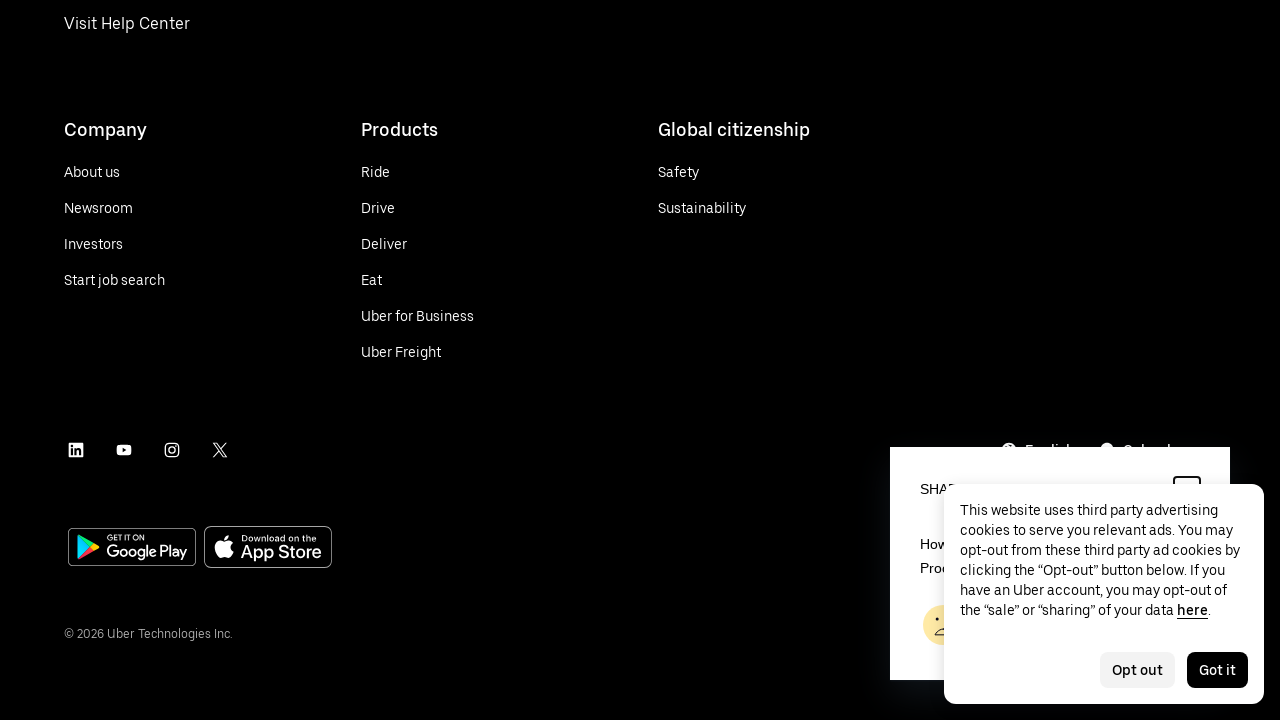